Tests adding a new todo item to a sample todo application by entering text in the input field and verifying it appears in the list

Starting URL: https://lambdatest.github.io/sample-todo-app/

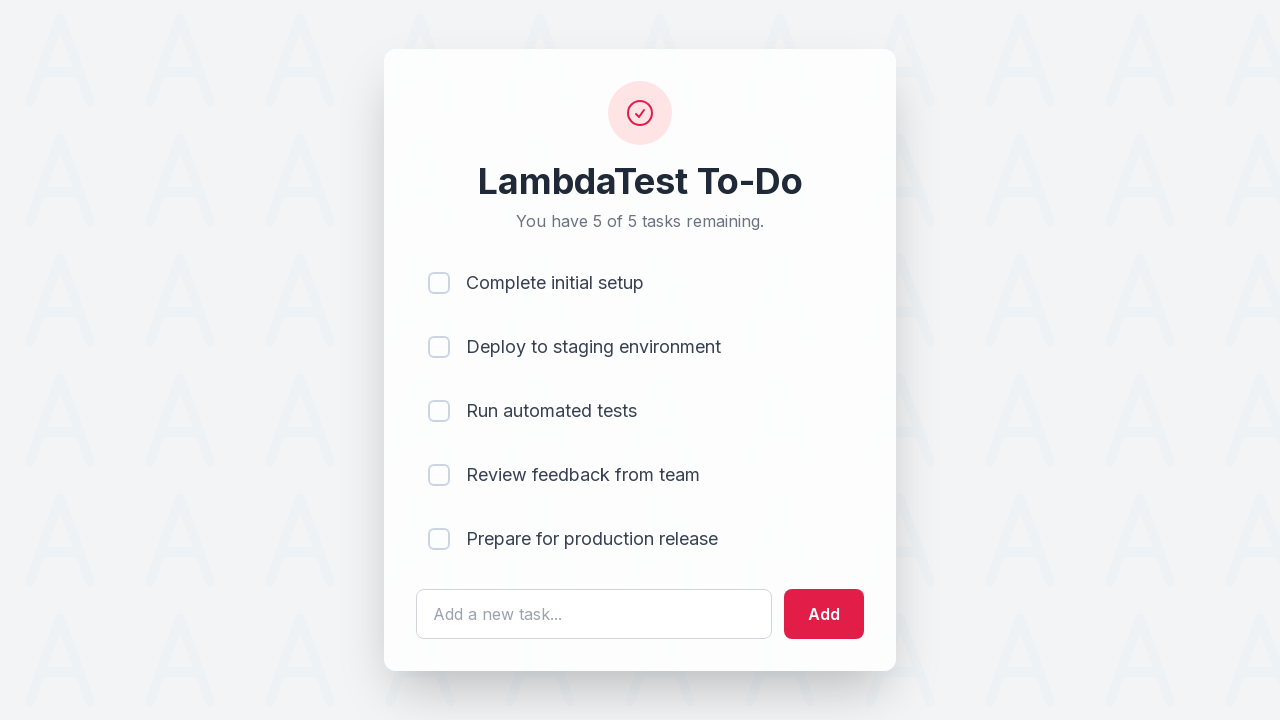

Navigated to sample todo application
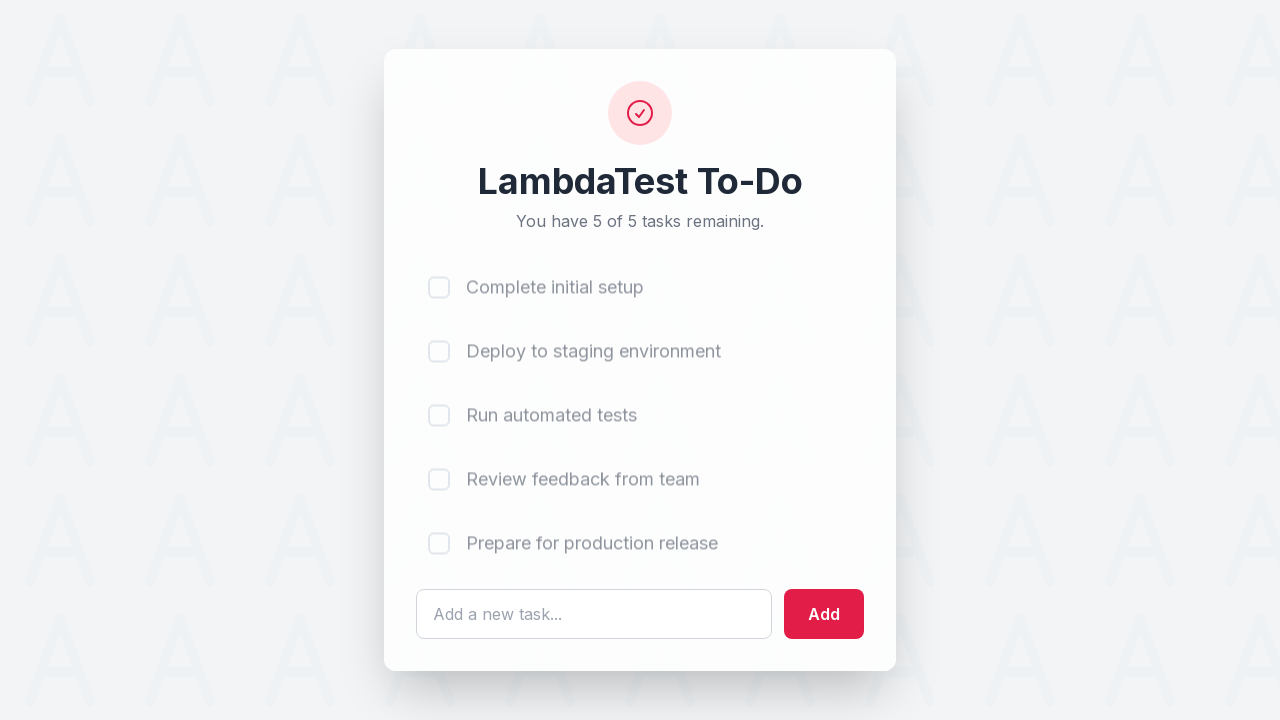

Filled todo input field with 'Learn Selenium' on #sampletodotext
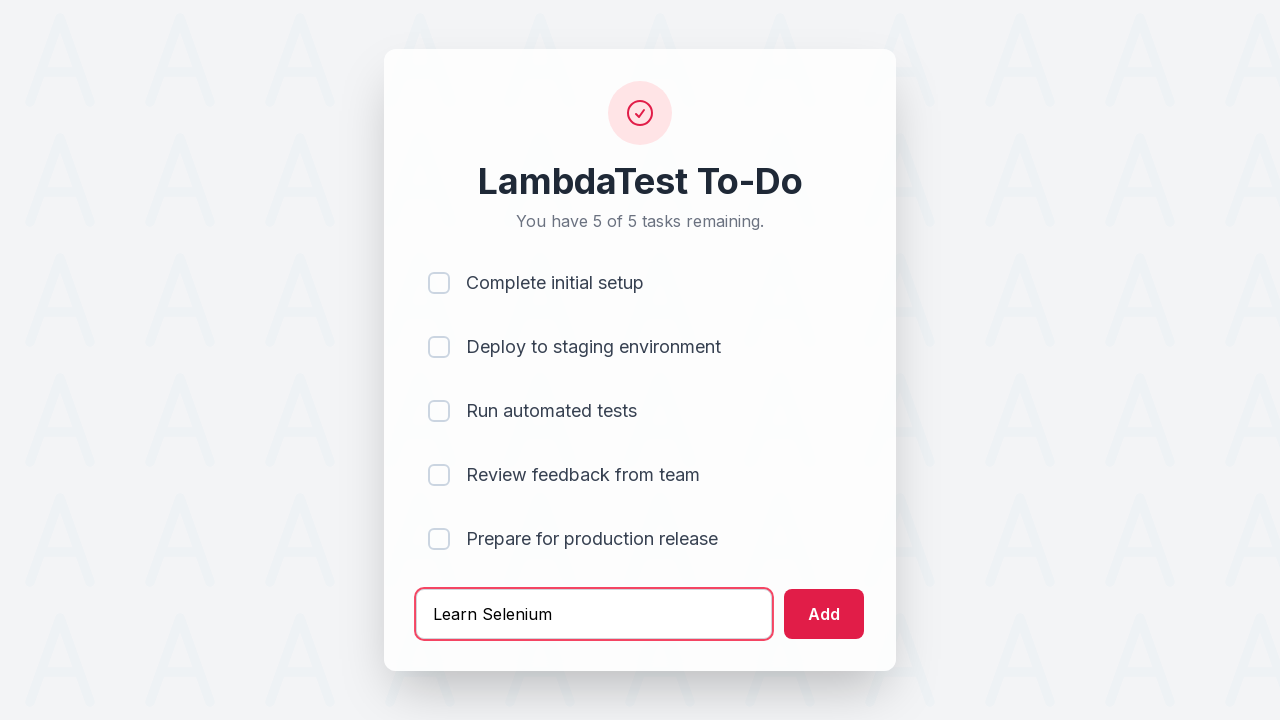

Pressed Enter to add todo item on #sampletodotext
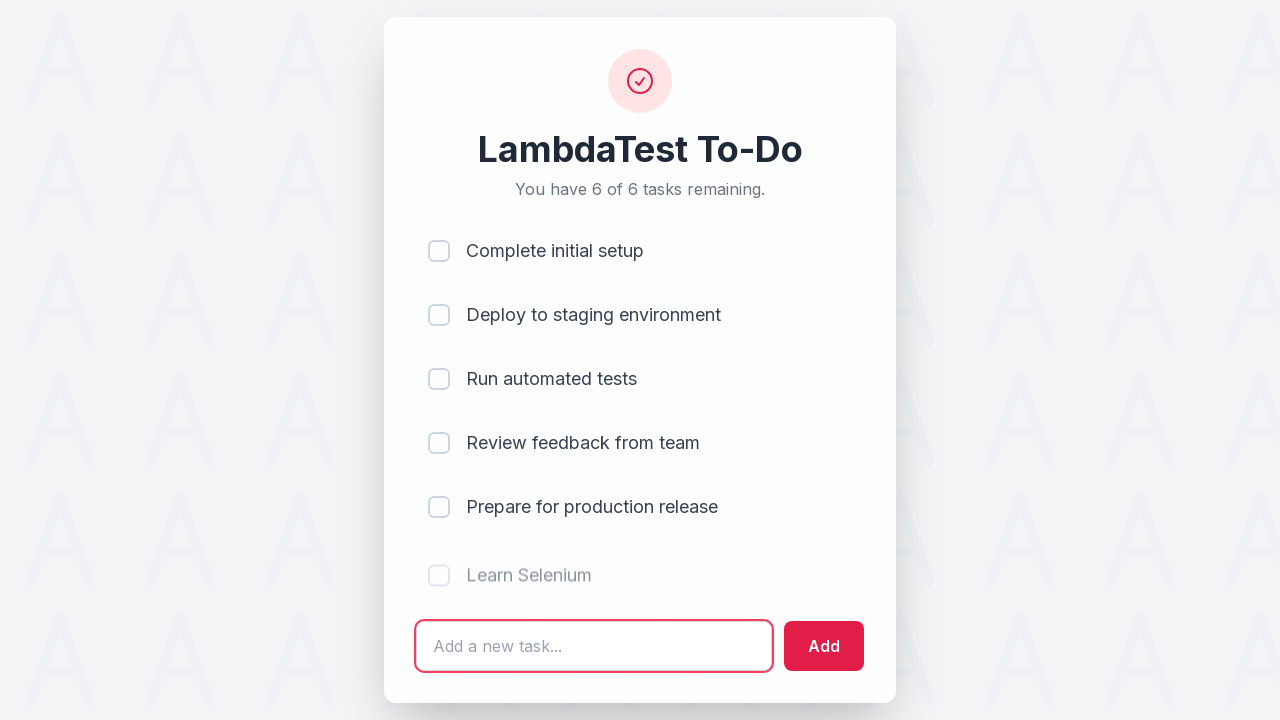

Verified new todo item appears in the list
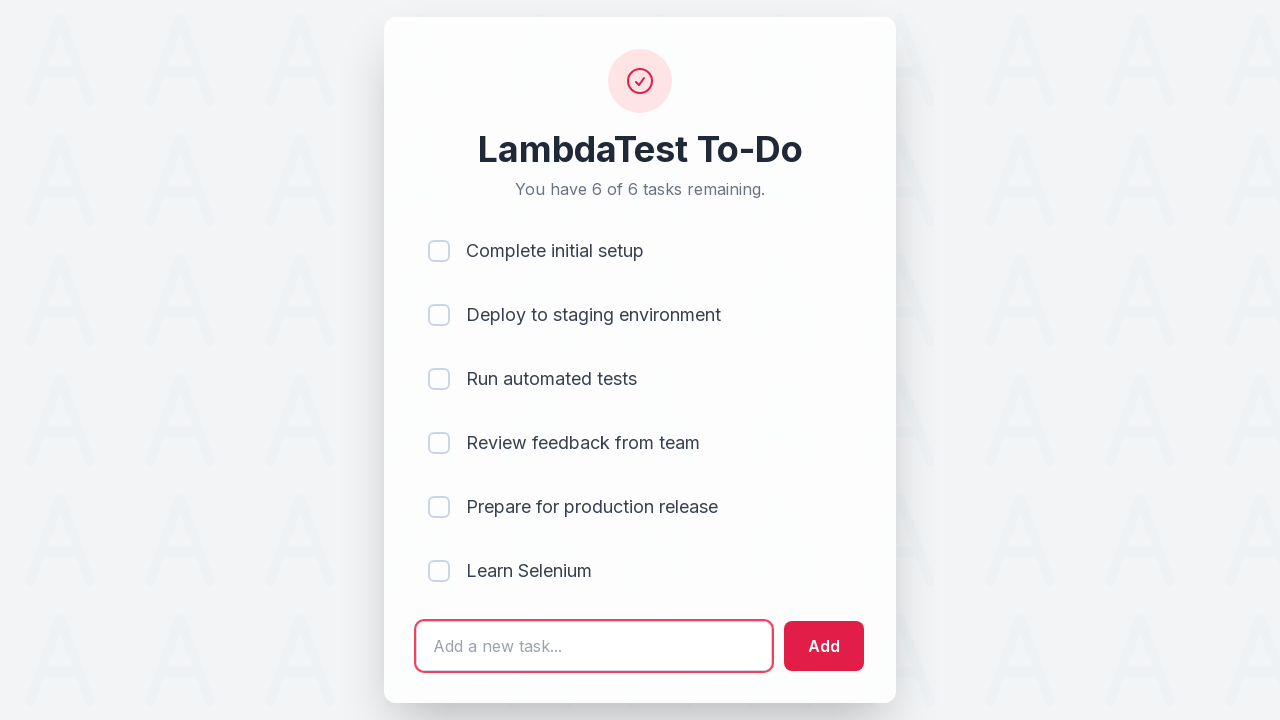

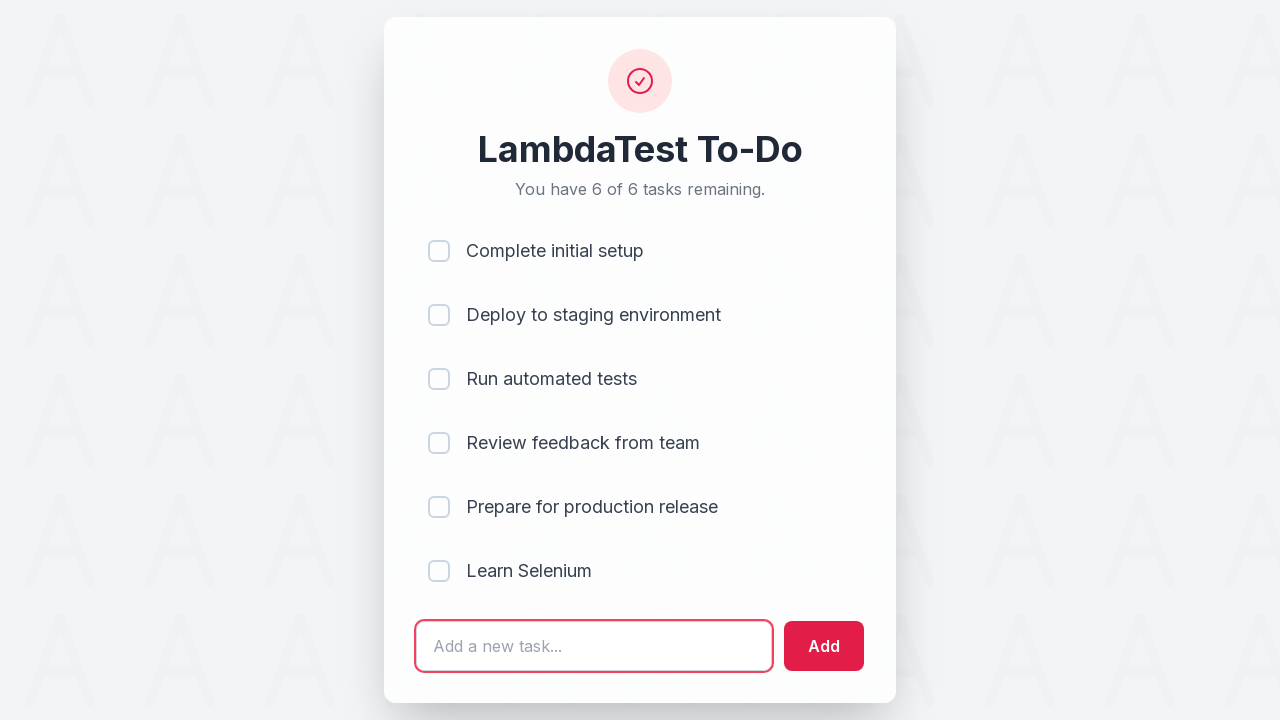